Navigates to the Playwright homepage, clicks the 'Get started' link, and verifies the Installation heading is visible

Starting URL: https://playwright.dev/

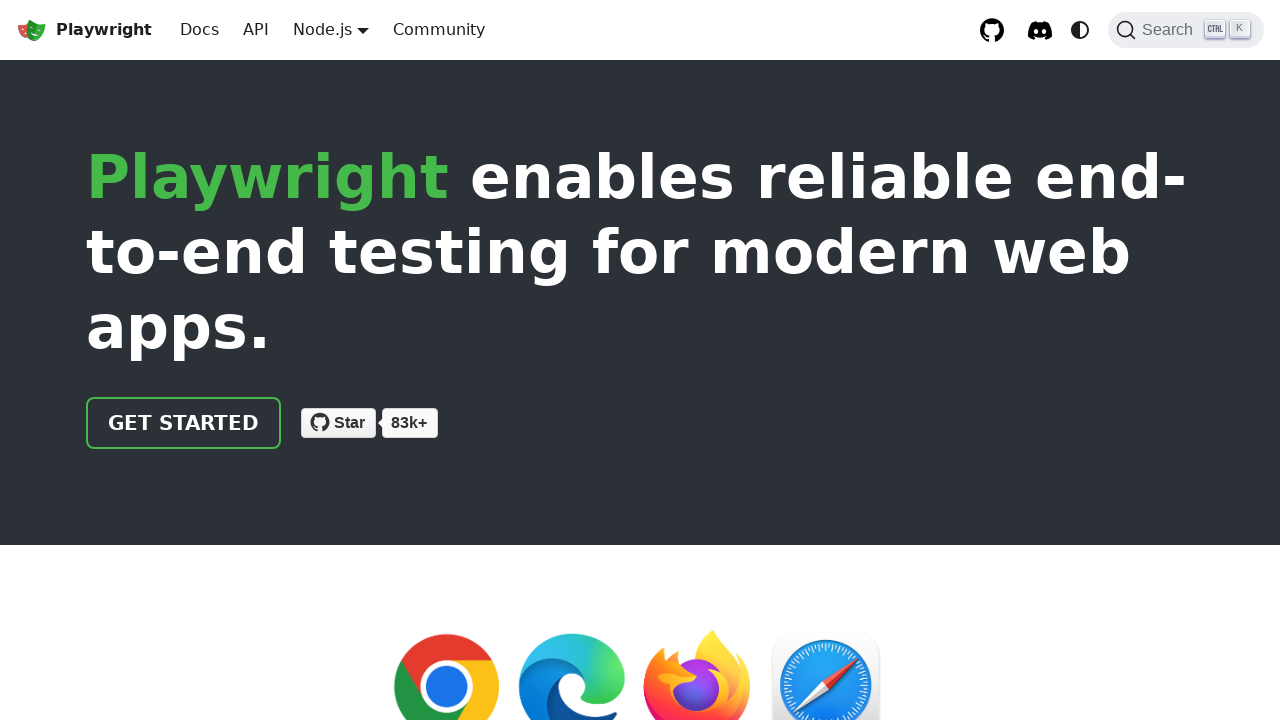

Navigated to Playwright homepage
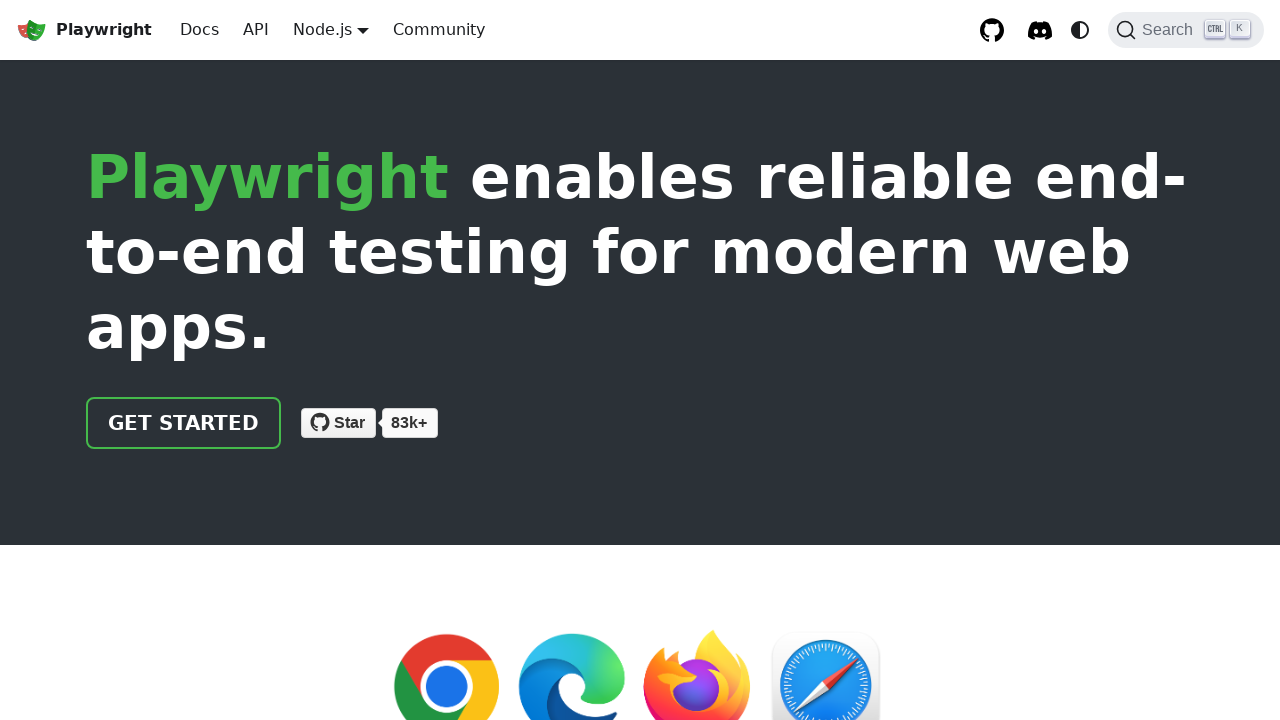

Clicked the 'Get started' link at (184, 423) on internal:role=link[name="Get started"i]
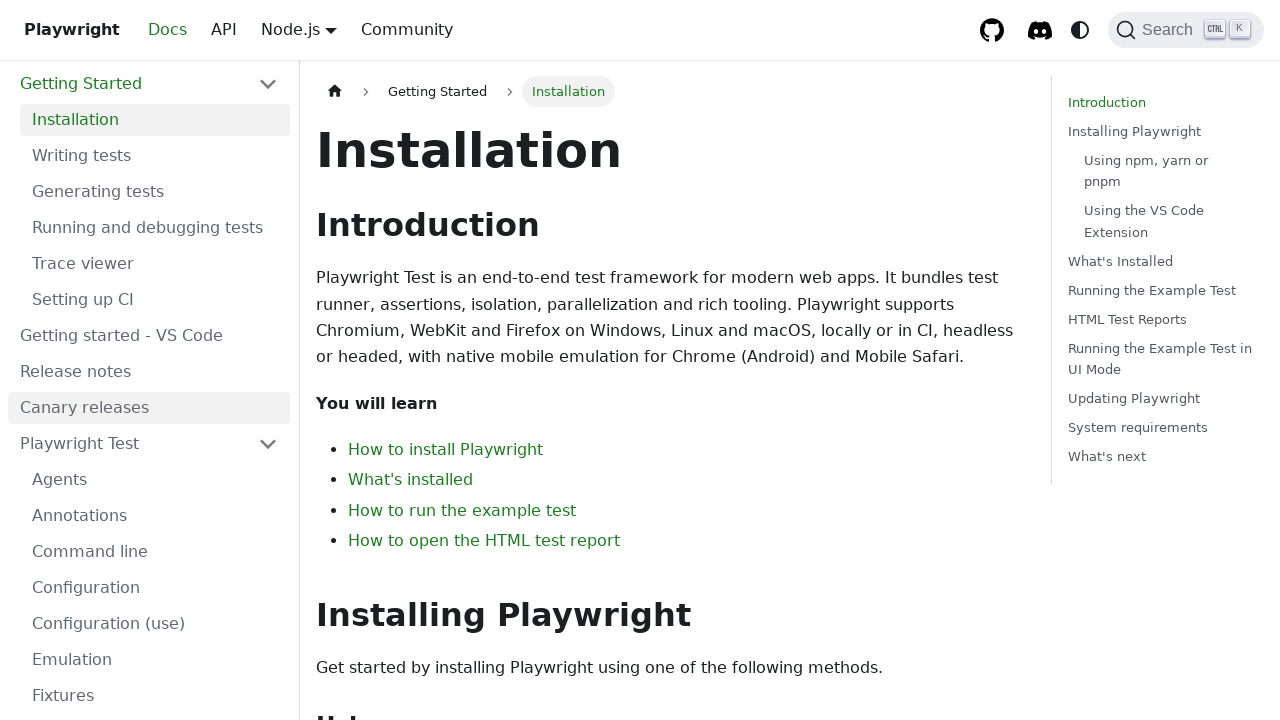

Verified that the 'Installation' heading is visible
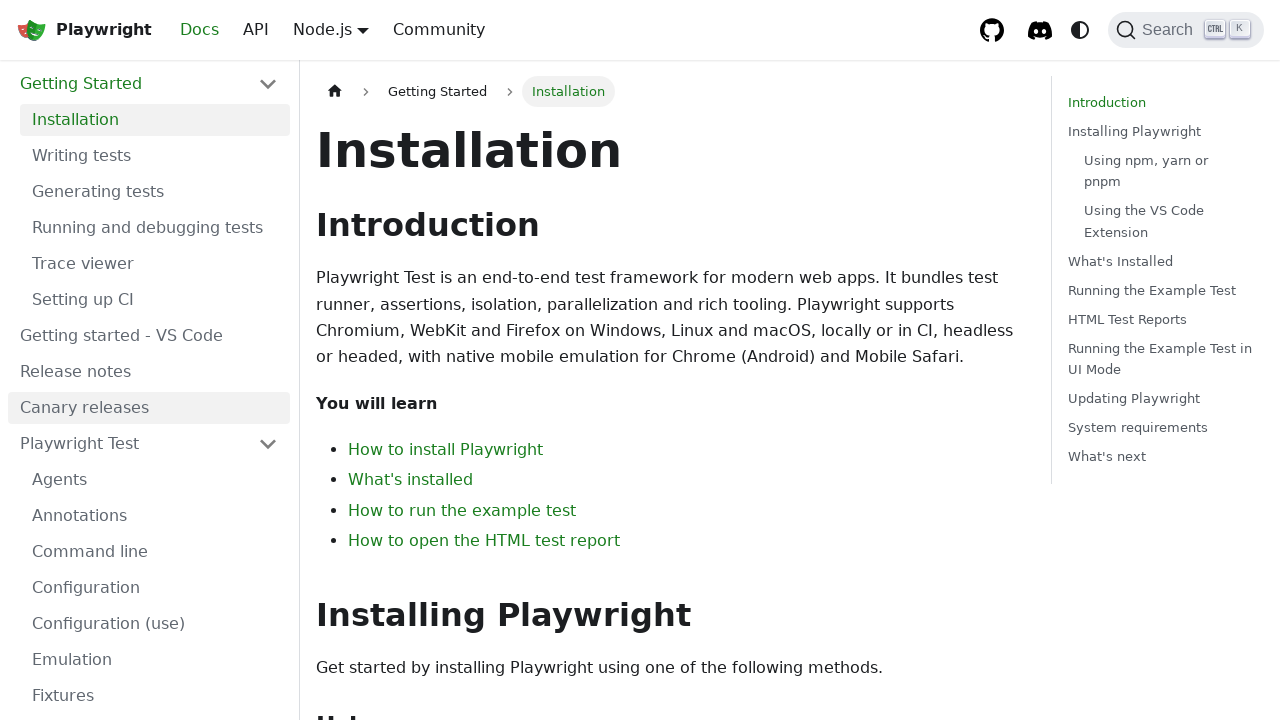

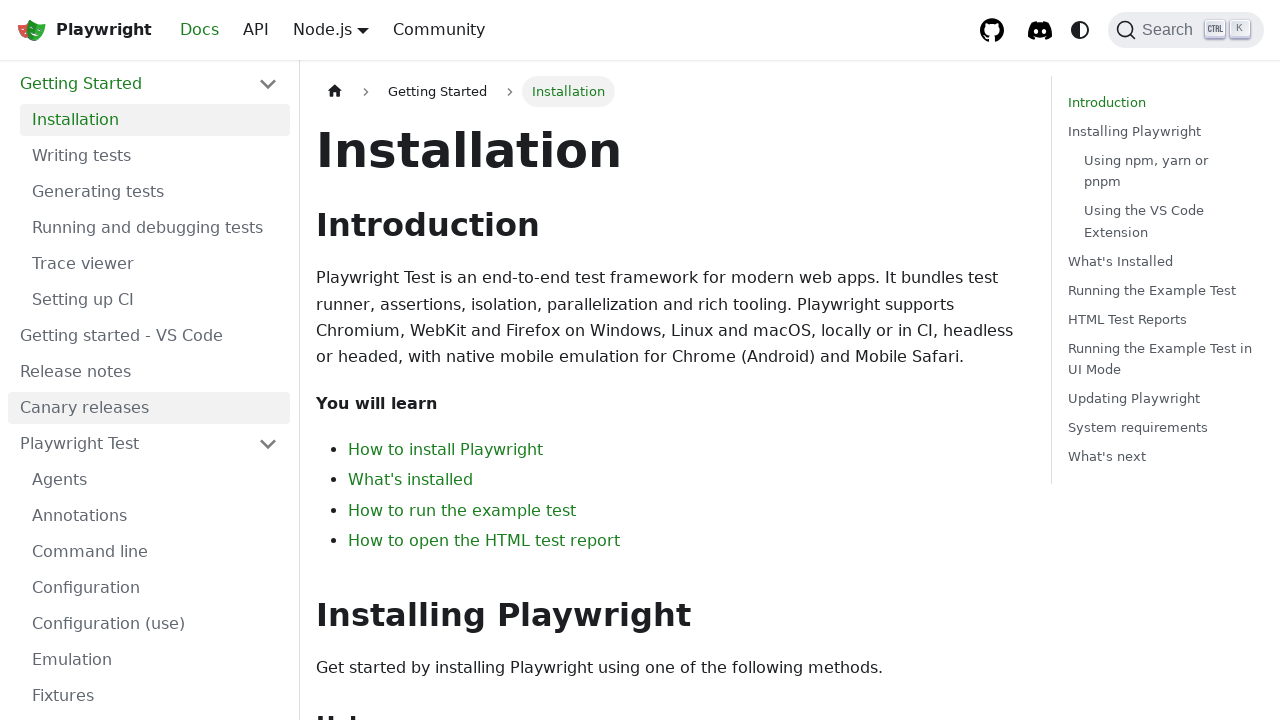